Tests that all movie genres are displayed on the Films tab by navigating to the tab and verifying presence of genre section headers

Starting URL: https://kion.ru/home

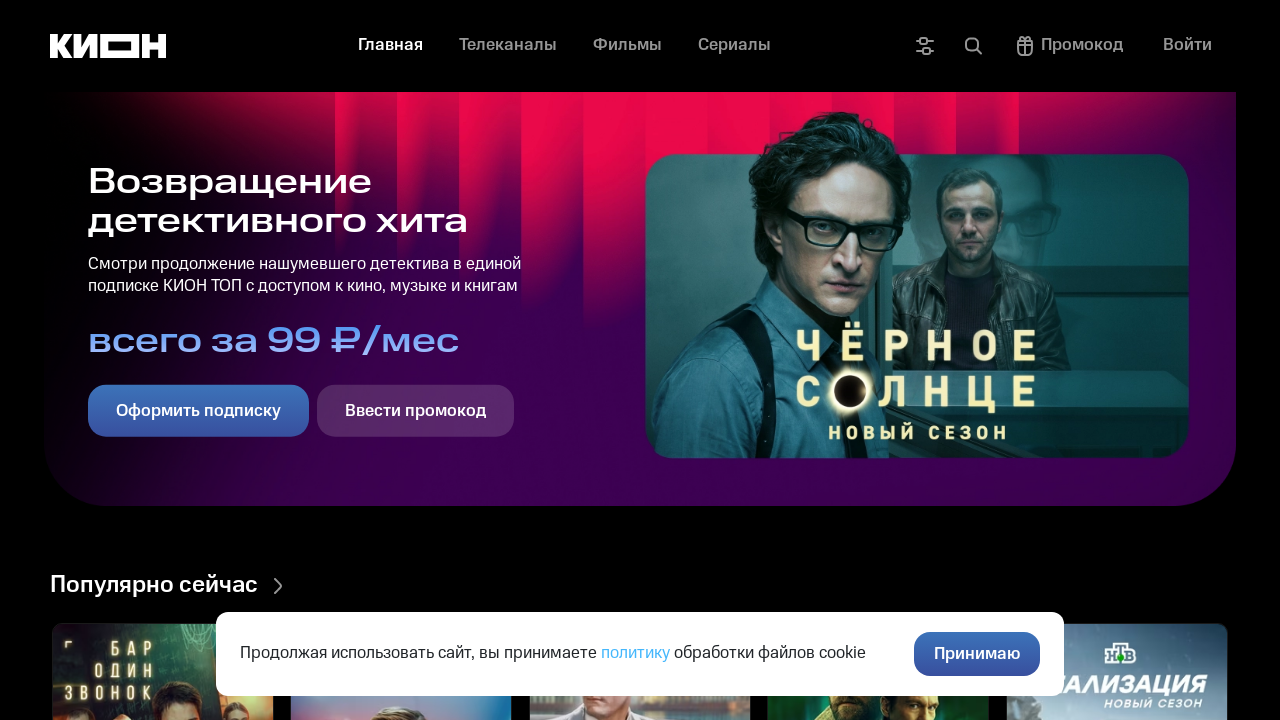

Clicked on Films (Фильмы) tab at (628, 46) on text=Фильмы
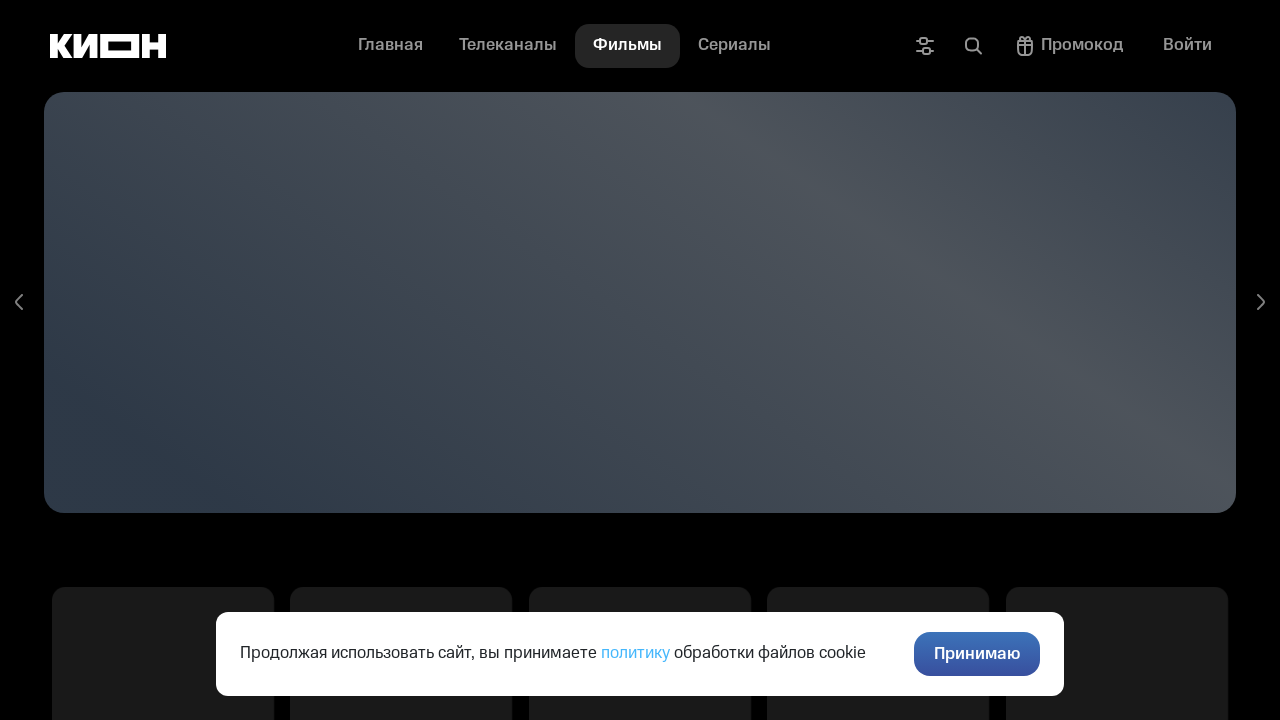

Genre section headers loaded
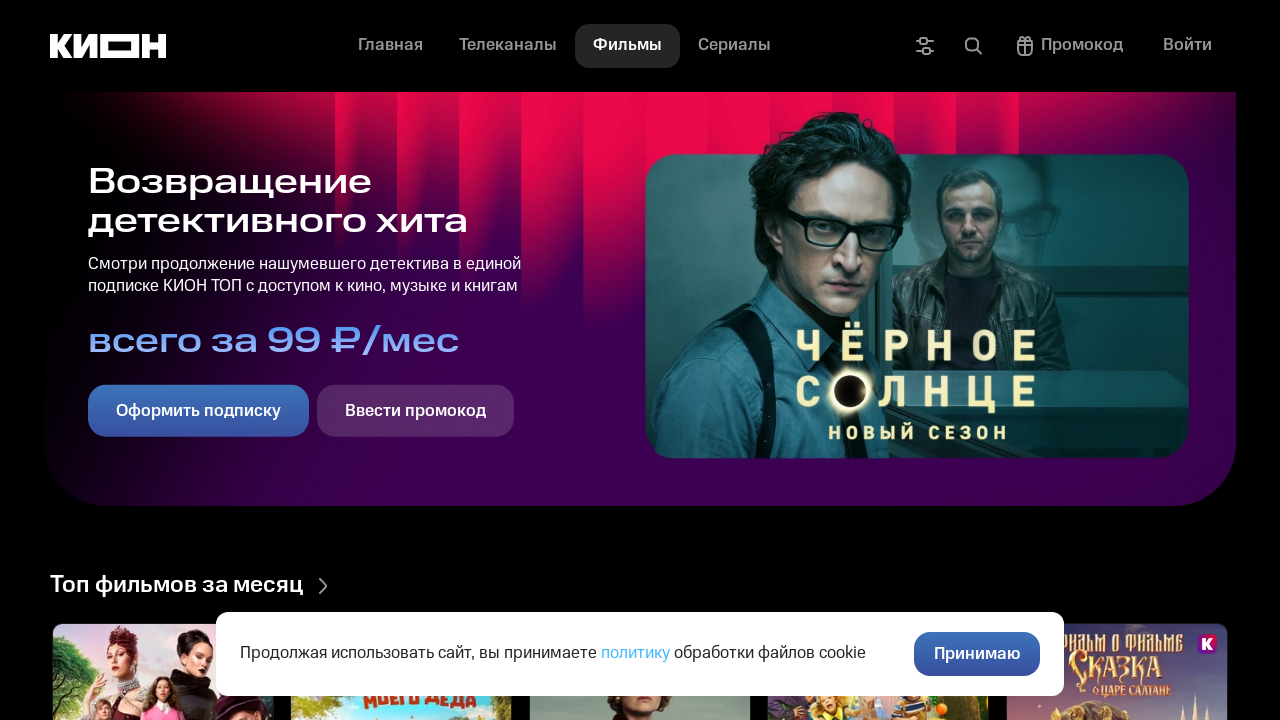

Verified 'Top films of the month' (Топ фильмов за месяц) genre section is displayed
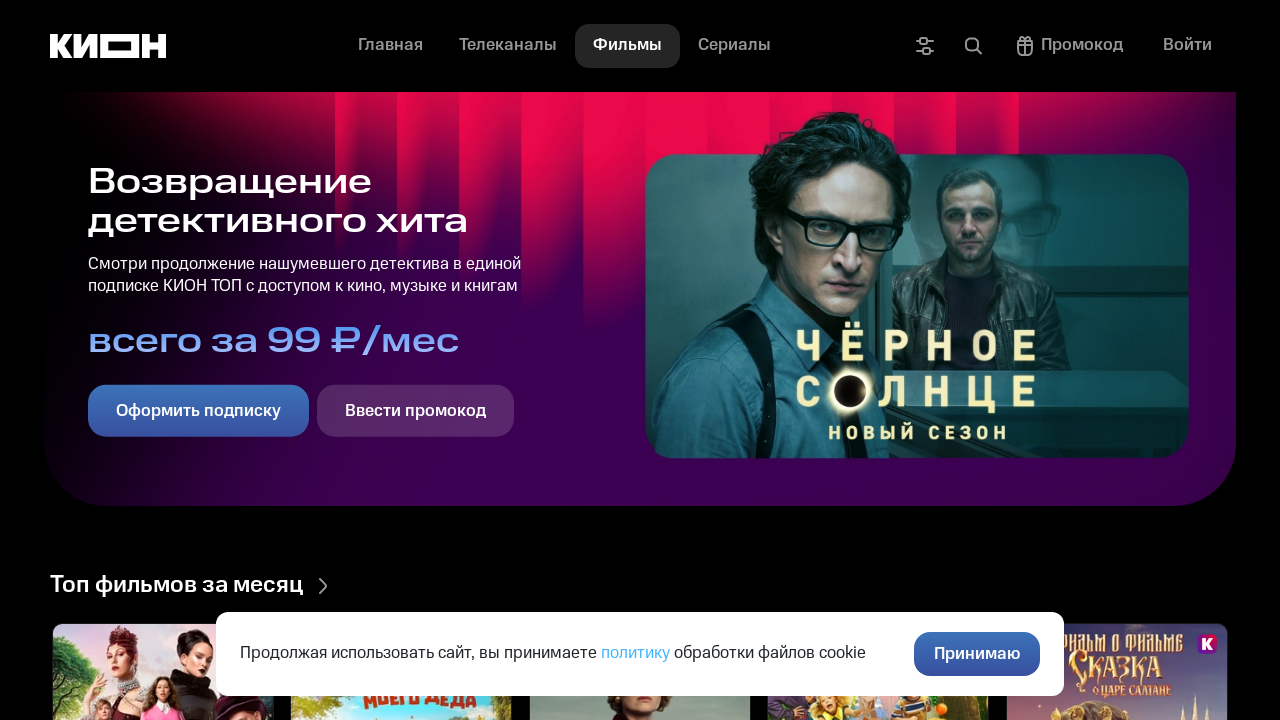

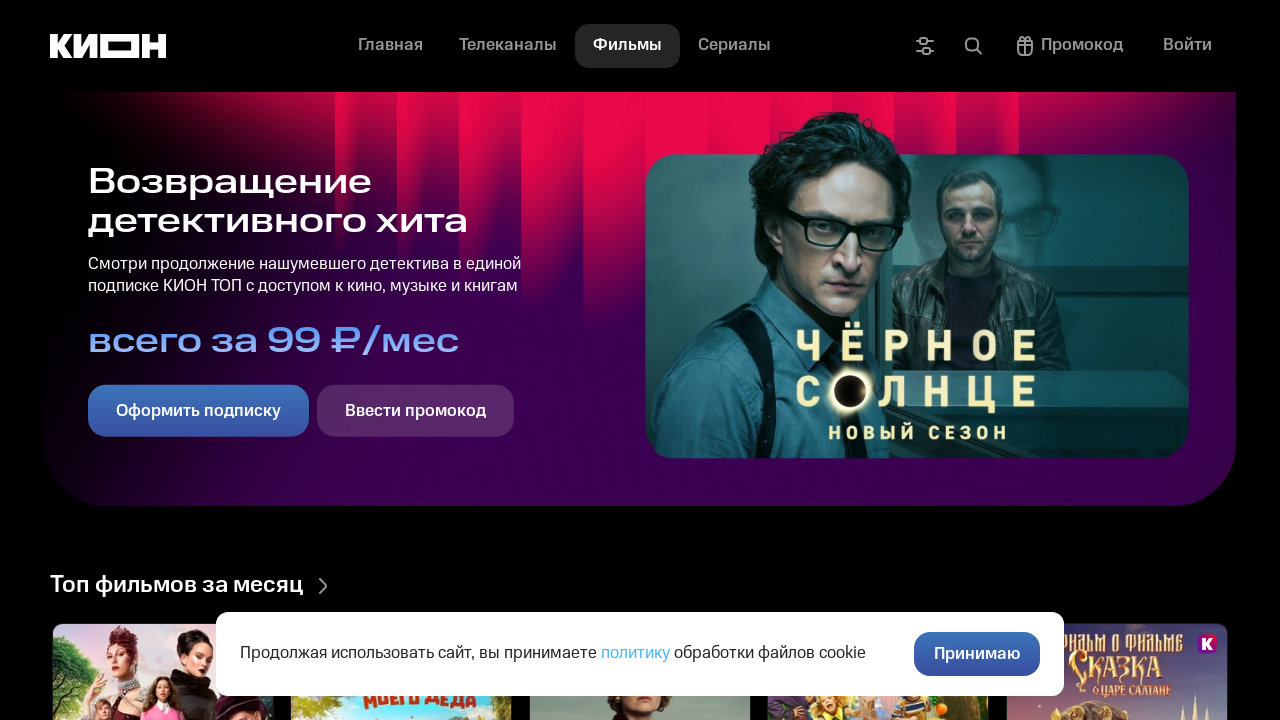